Tests the Tool Tips widget by hovering over various elements (button, text field, and text links) to verify tooltips appear

Starting URL: https://demoqa.com/

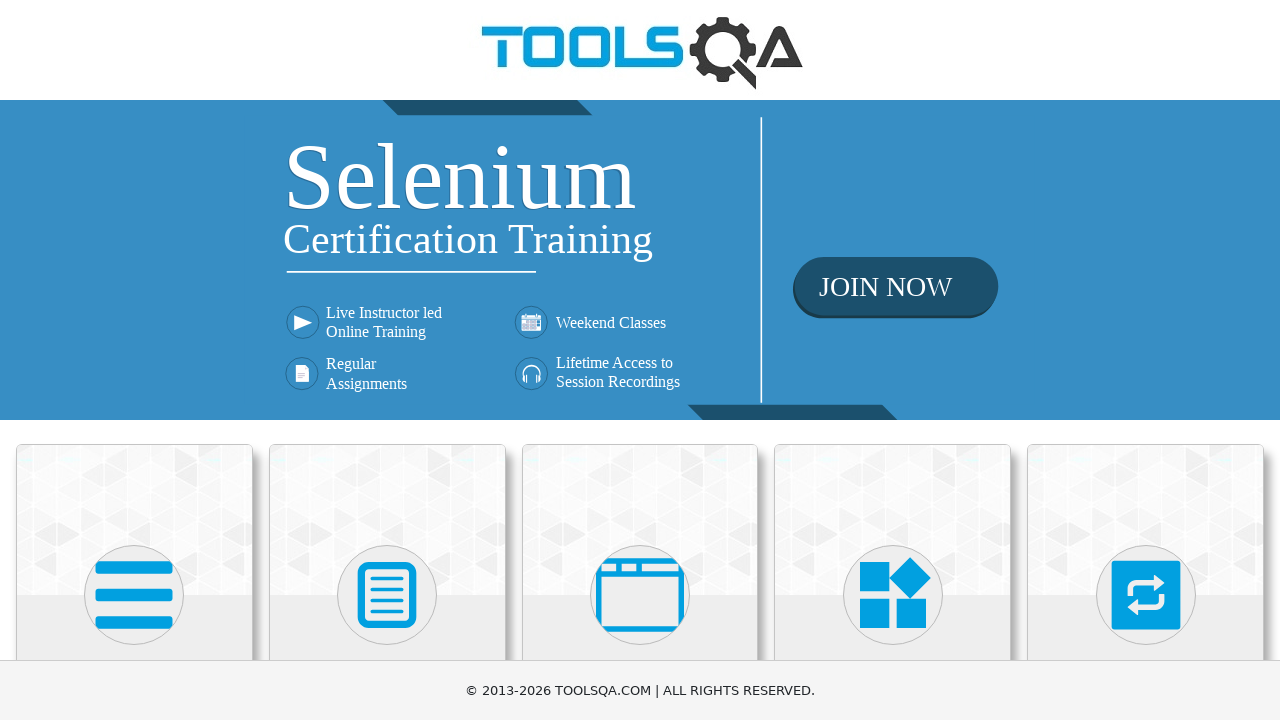

Widgets section header found
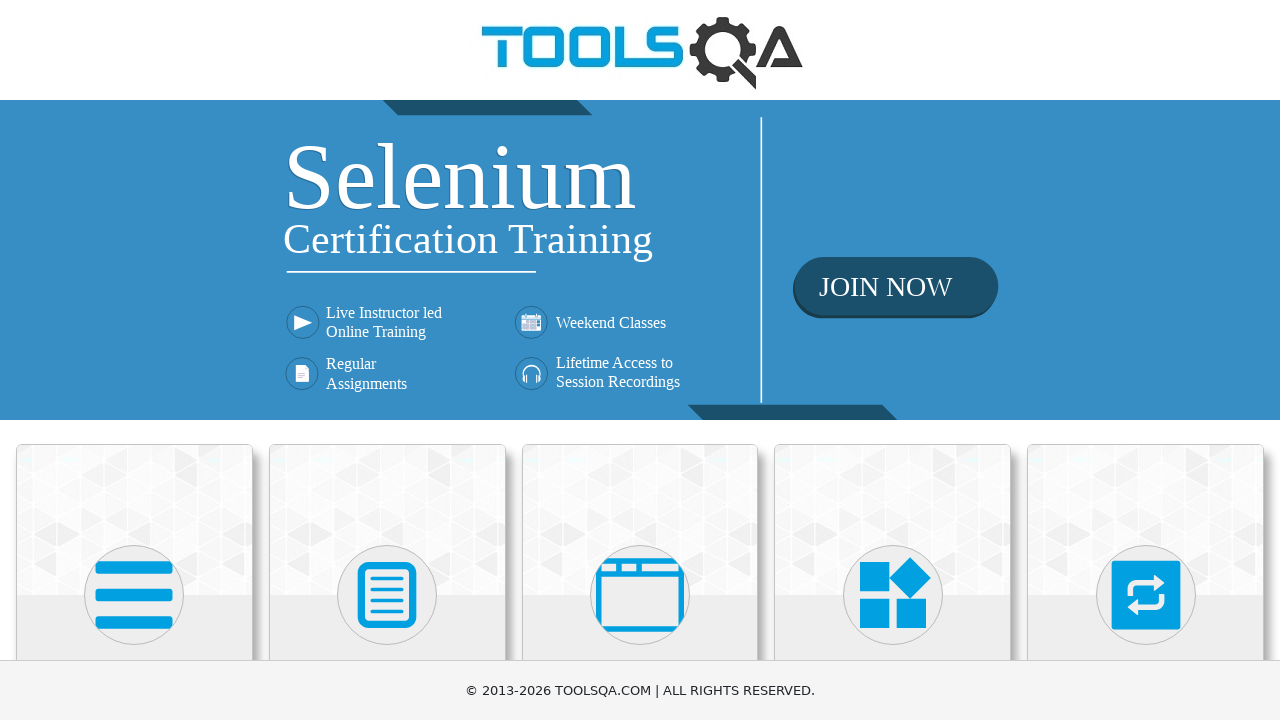

Clicked on Widgets section at (893, 360) on xpath=//h5[contains(text(),'Widgets')]/parent::div
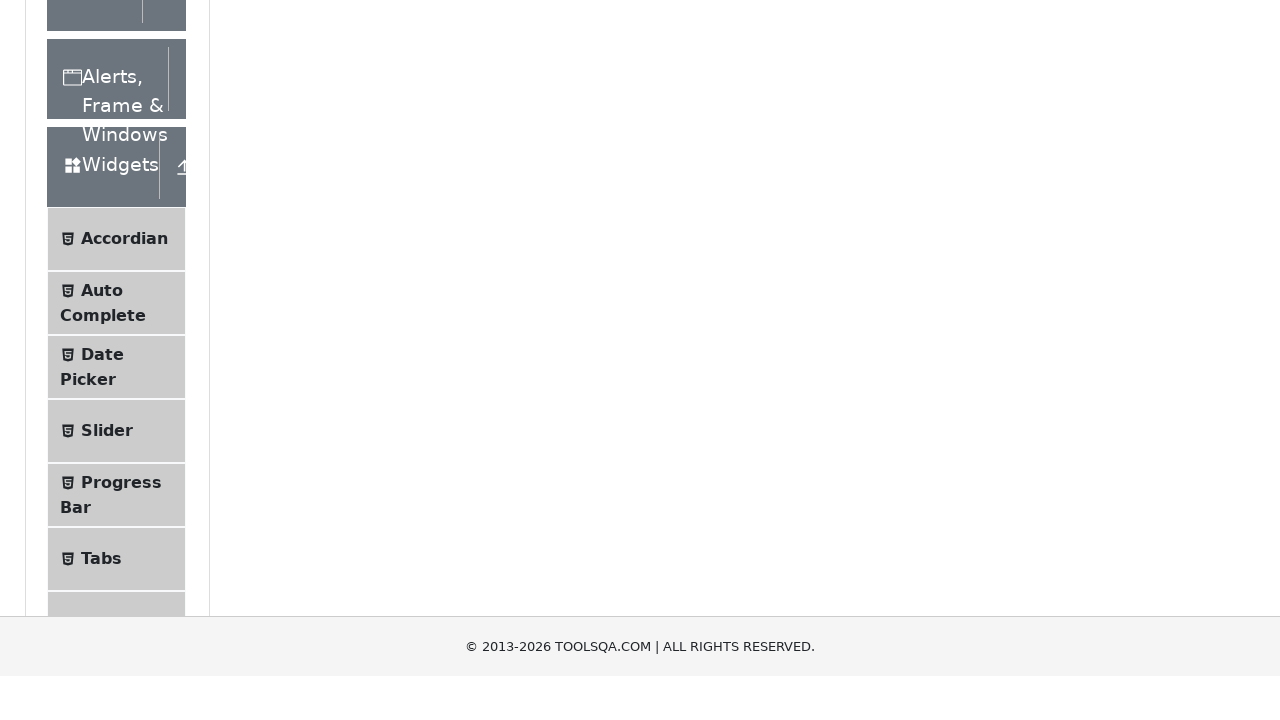

Widgets menu loaded
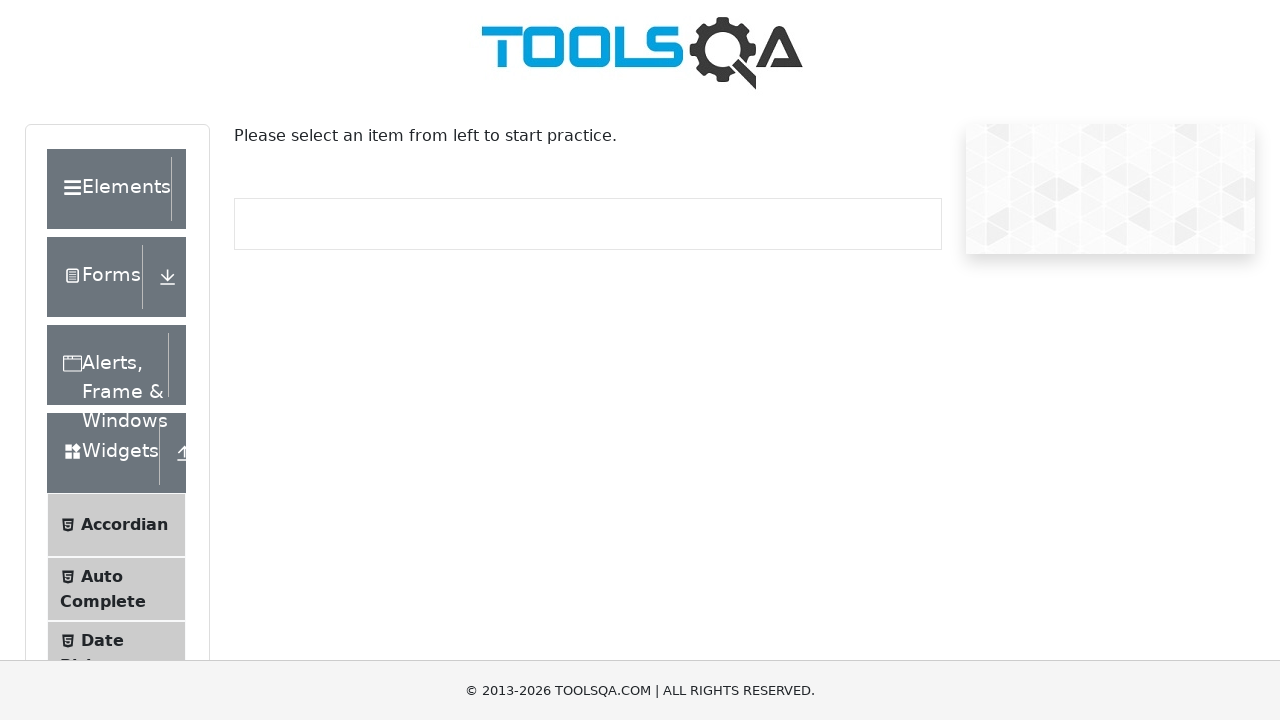

Scrolled down 500px to view Tool Tips option
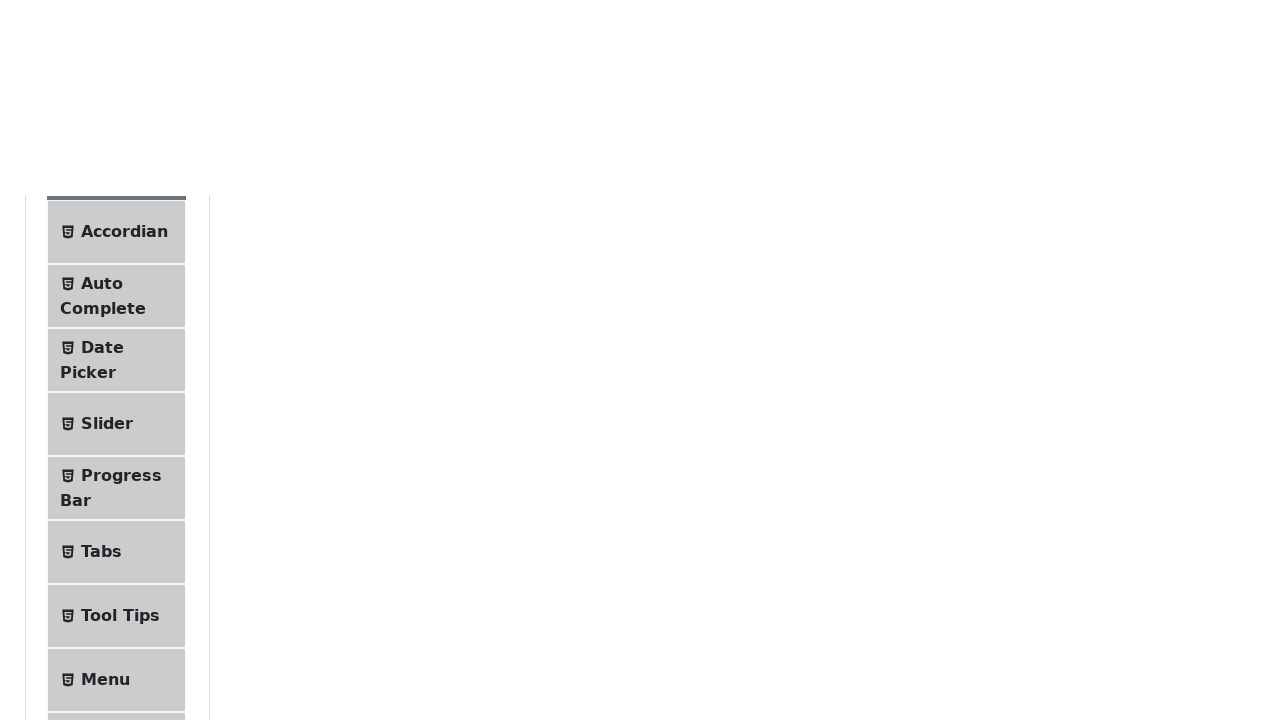

Clicked on Tool Tips menu item at (120, 409) on xpath=//span[contains(normalize-space(),'Tool Tips')]
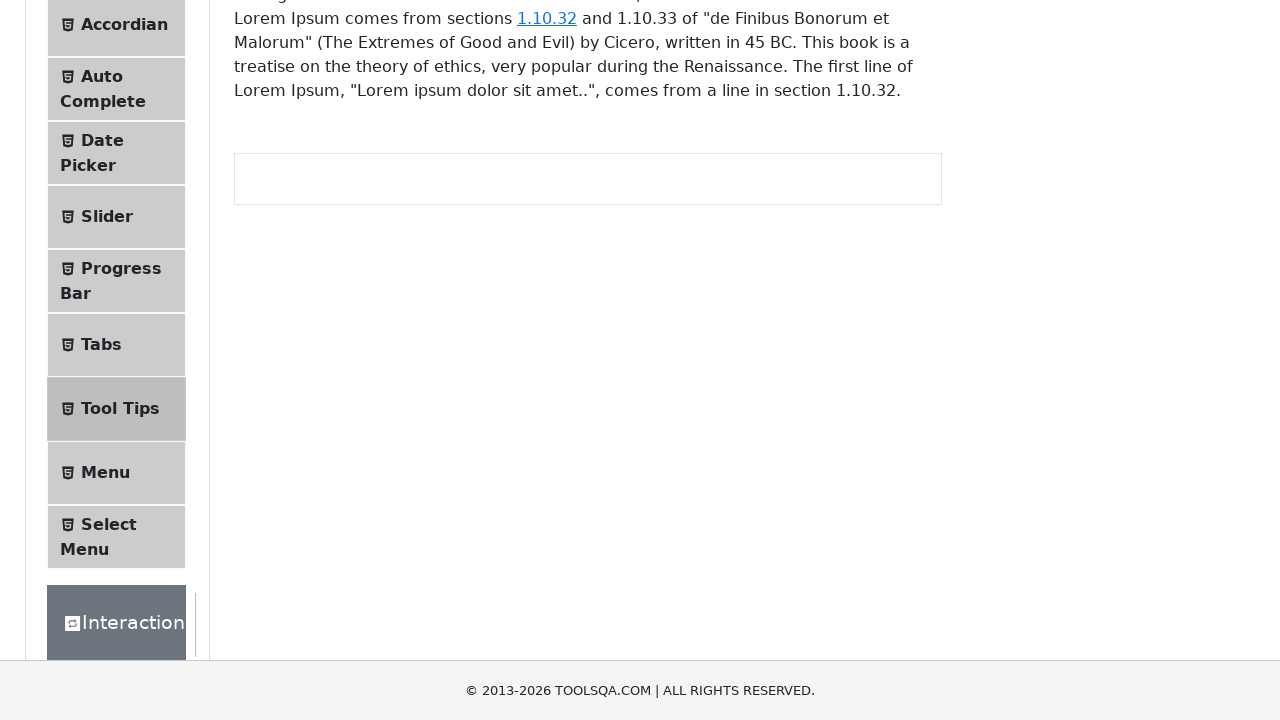

Tool Tips page loaded successfully
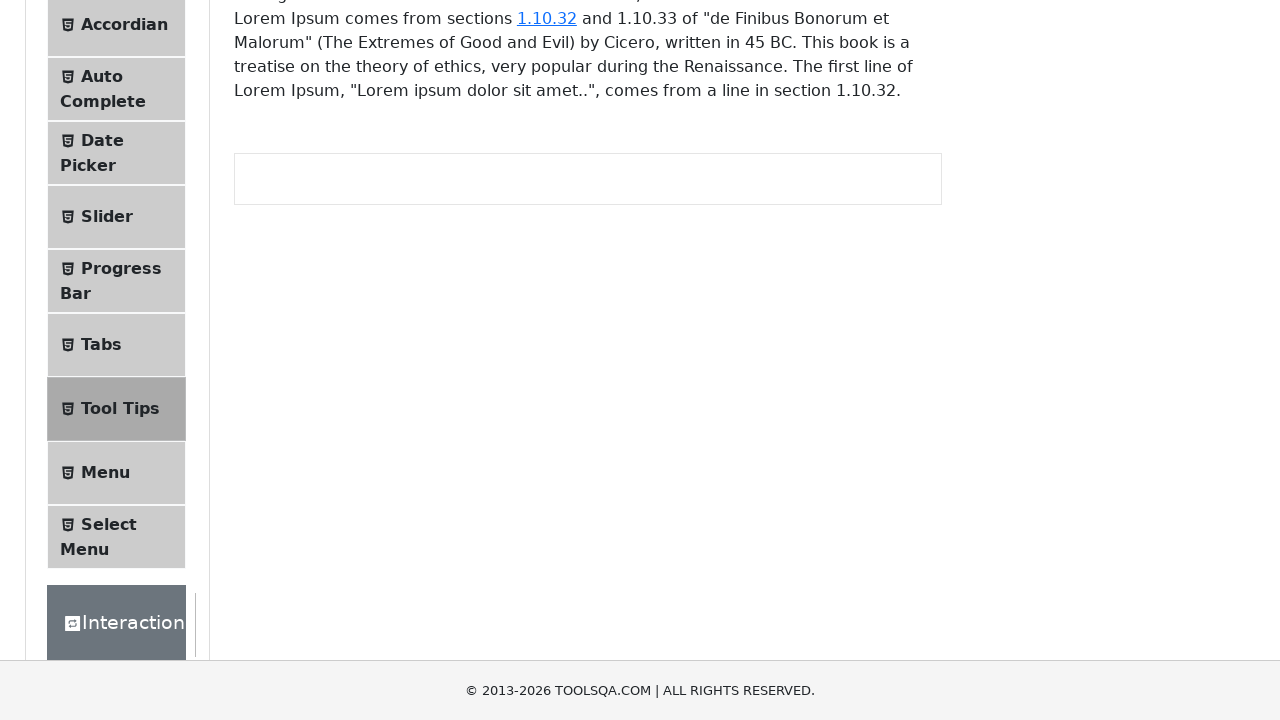

Hovered over Tool Tips button at (313, 282) on xpath=//button[@id='toolTipButton']
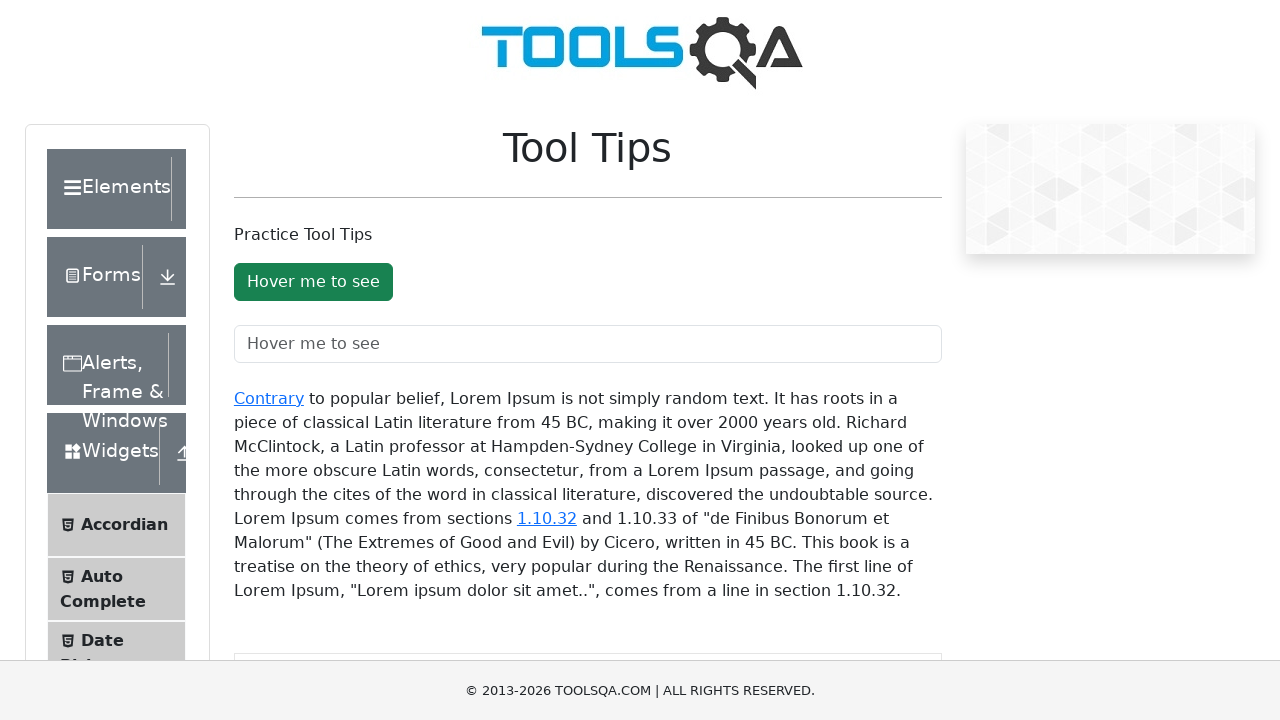

Tooltip appeared on button hover
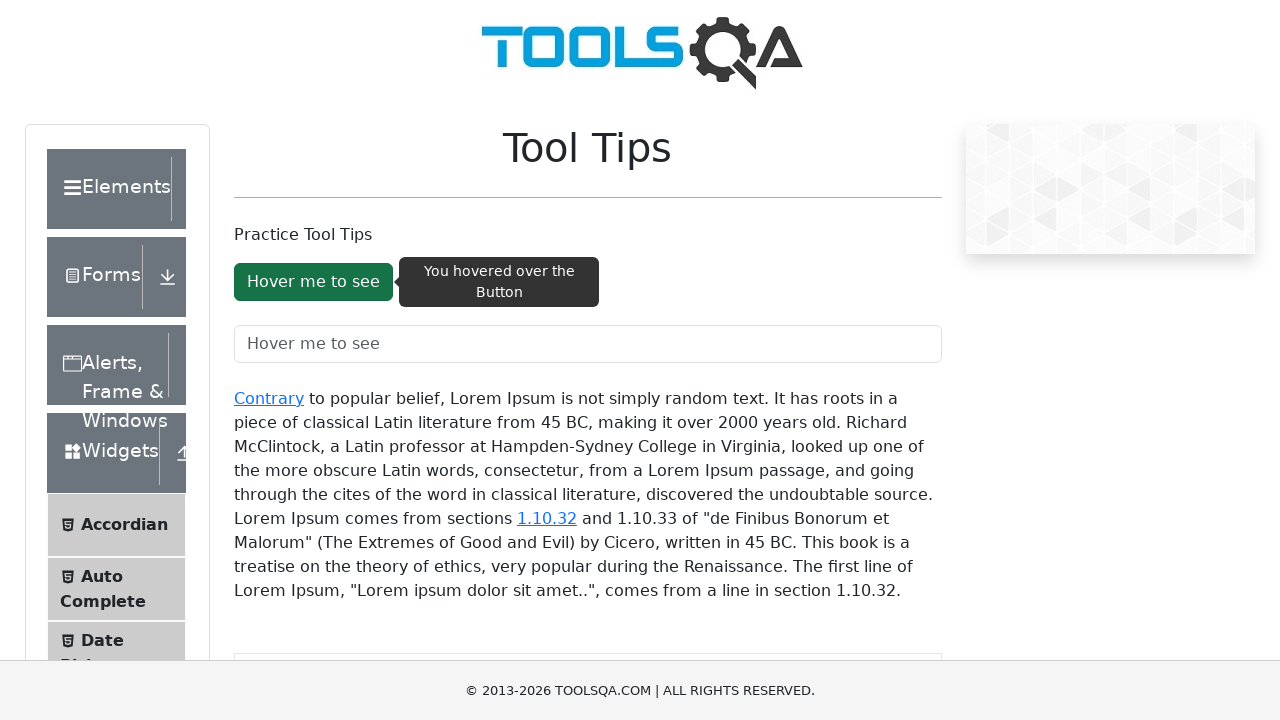

Hovered over Tool Tips text field at (588, 344) on xpath=//input[@id='toolTipTextField']
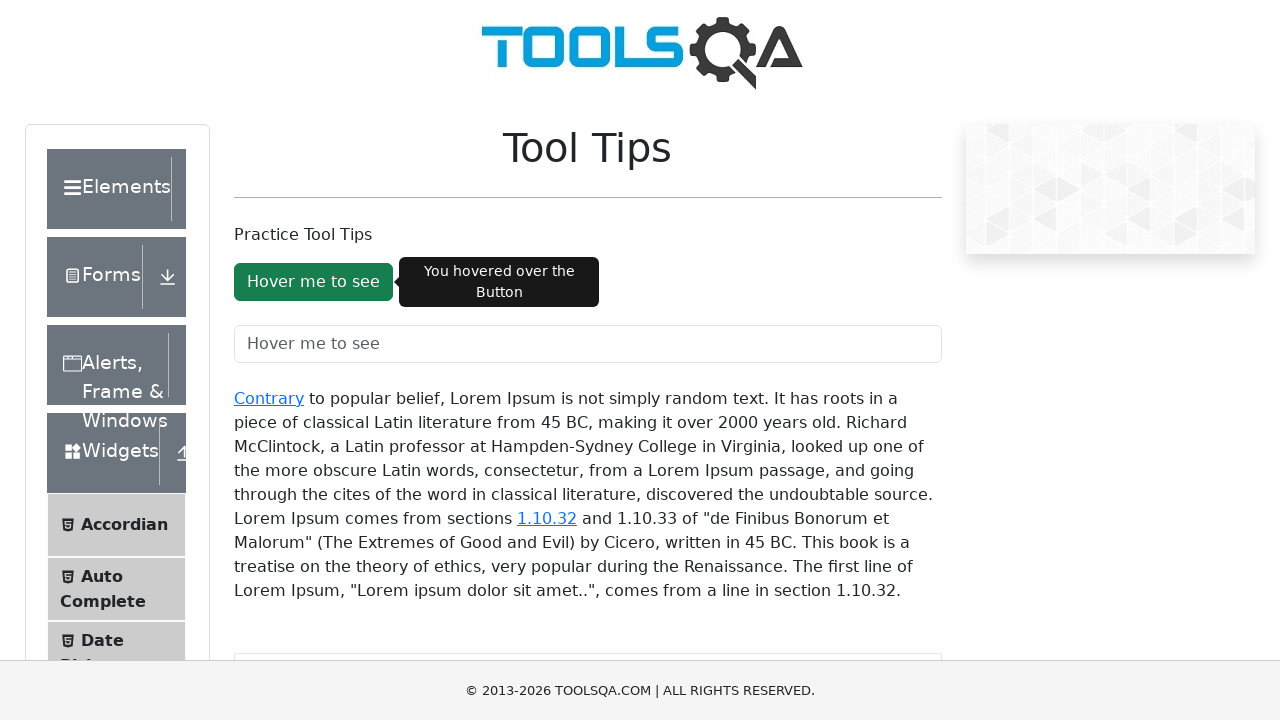

Tooltip appeared on text field hover
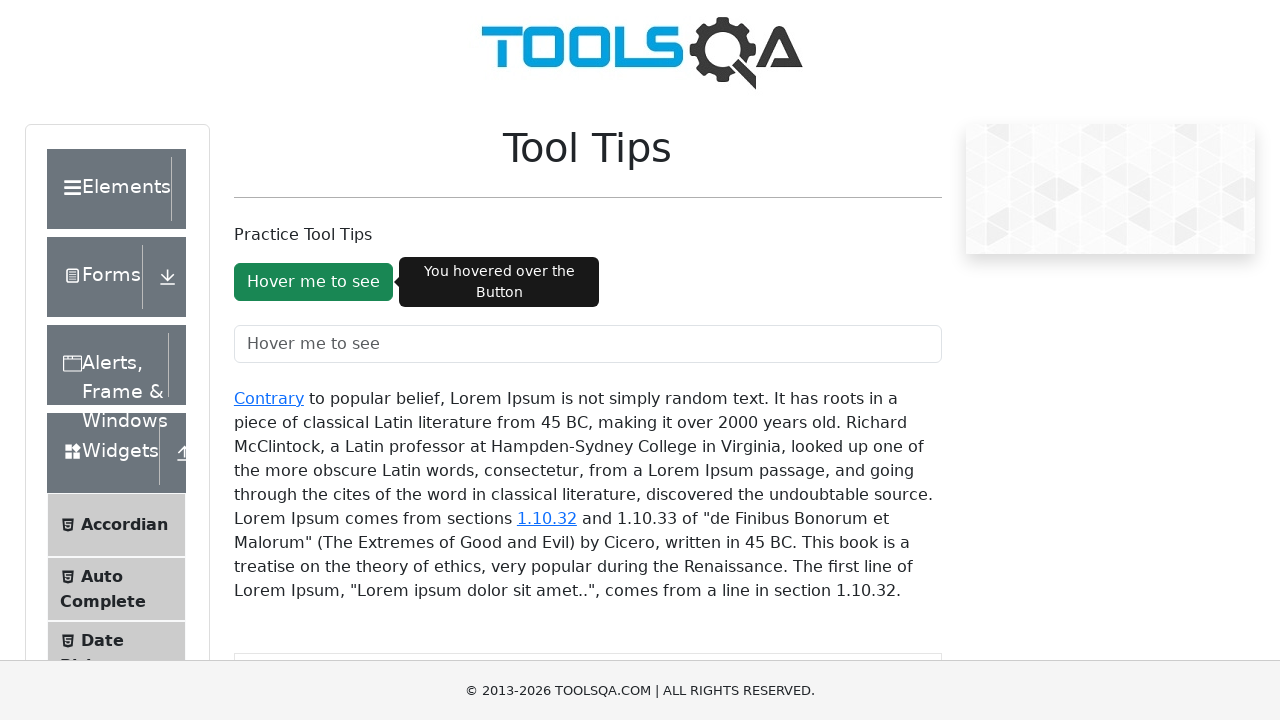

Scrolled down another 500px to view text links
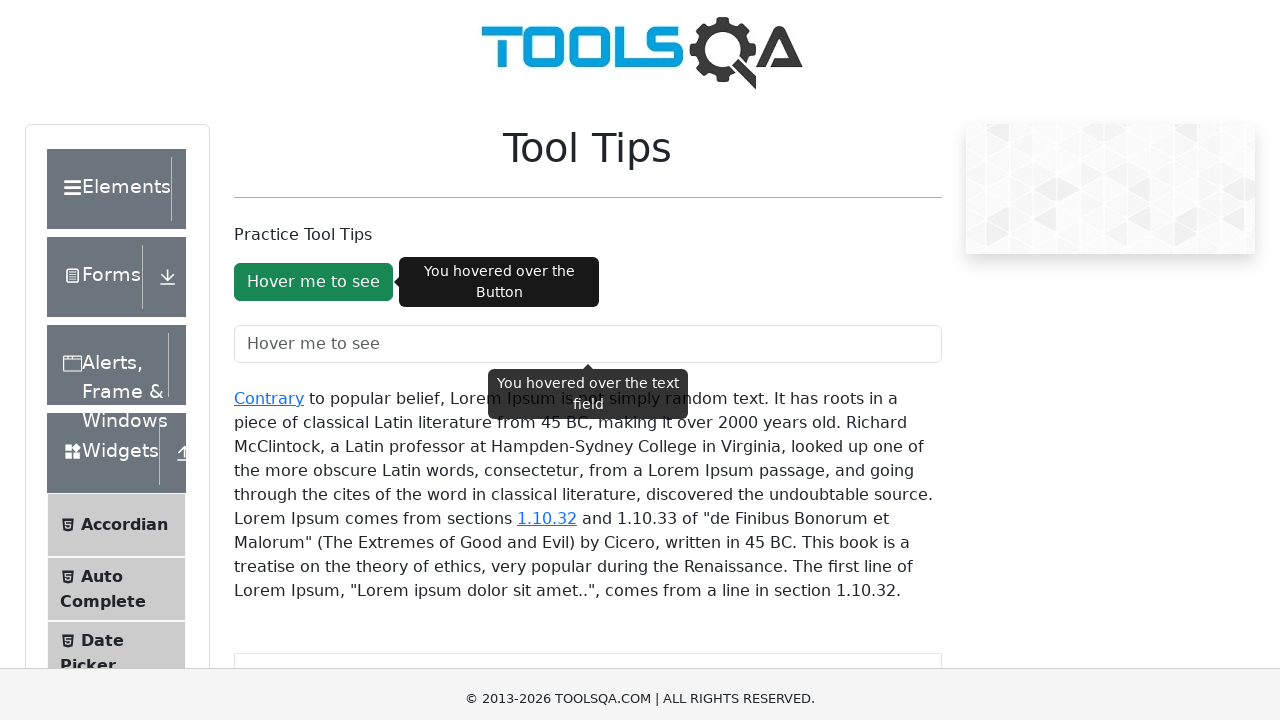

Hovered over 'Contrary' text link at (269, 360) on xpath=//a[normalize-space()='Contrary']
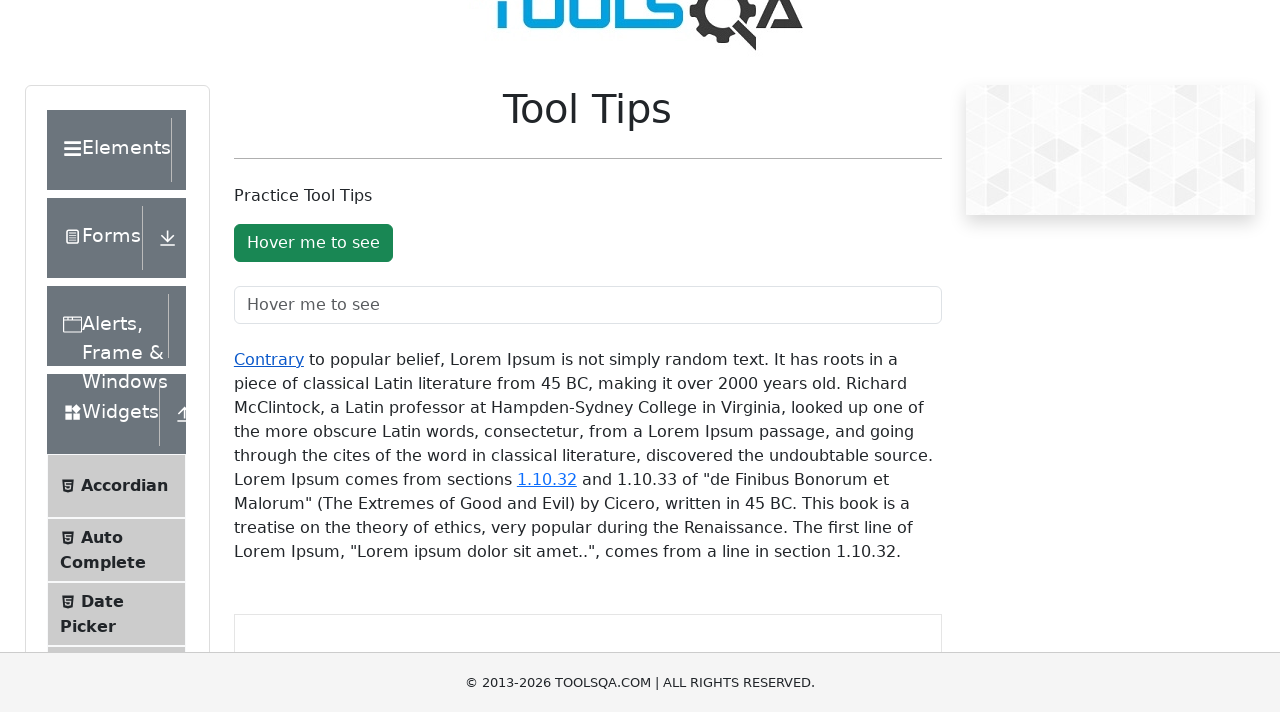

Tooltip appeared on 'Contrary' link hover
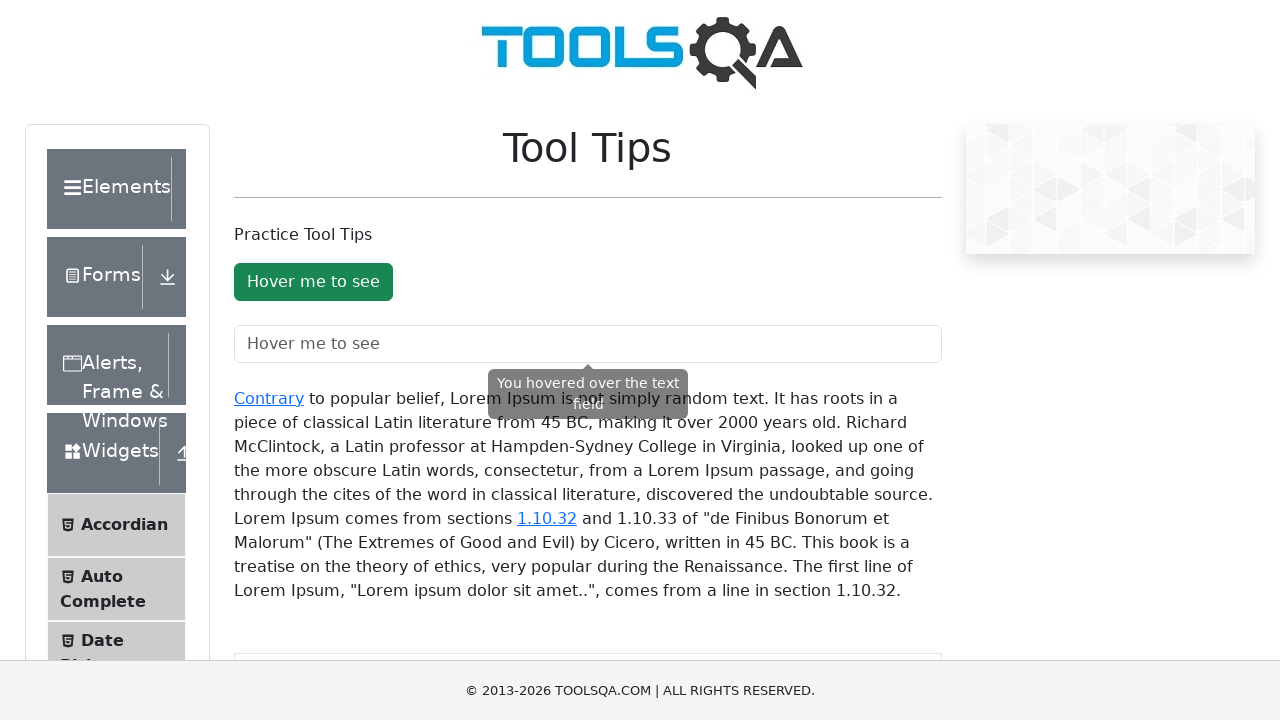

Hovered over '1.10.32' text link at (547, 518) on xpath=//a[normalize-space()='1.10.32']
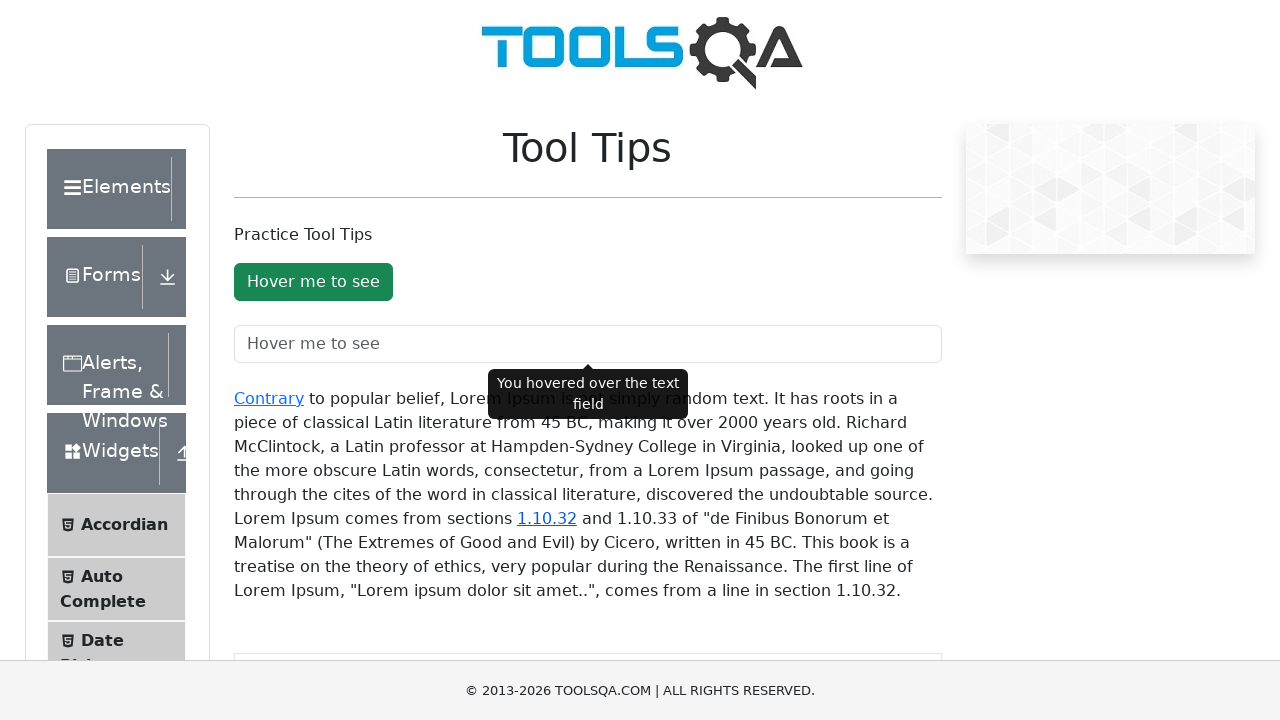

Tooltip appeared on '1.10.32' link hover
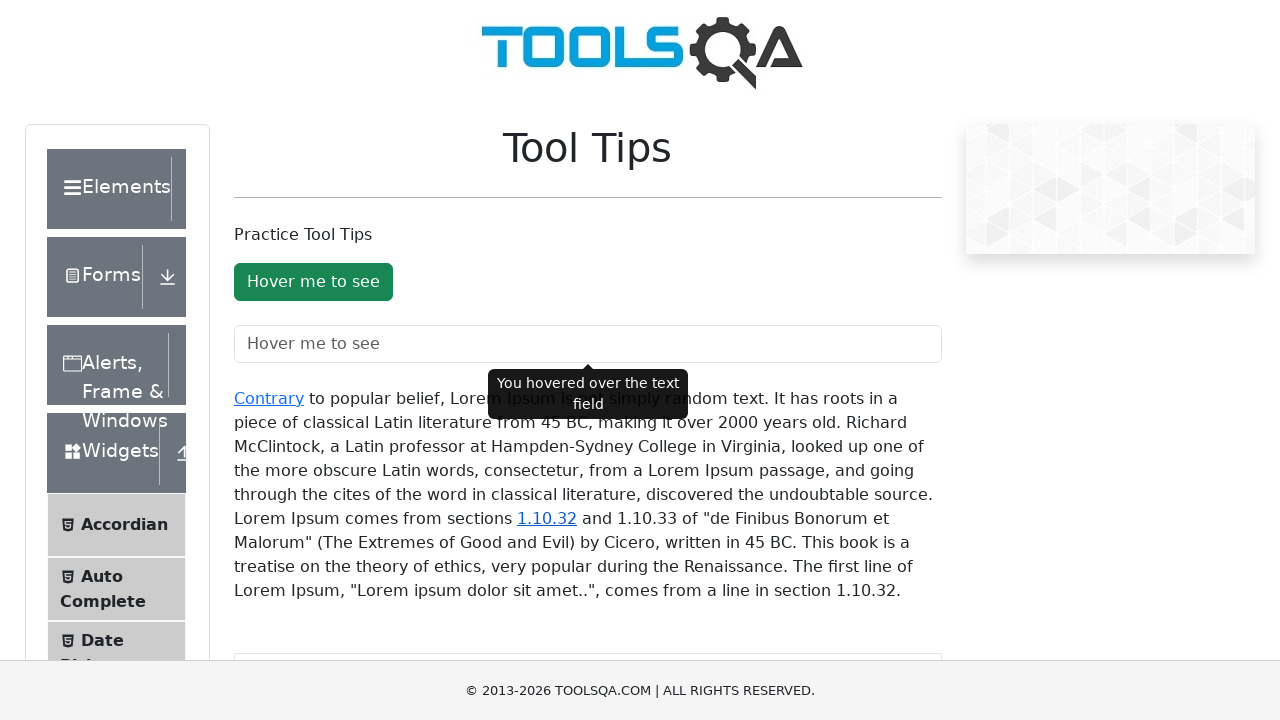

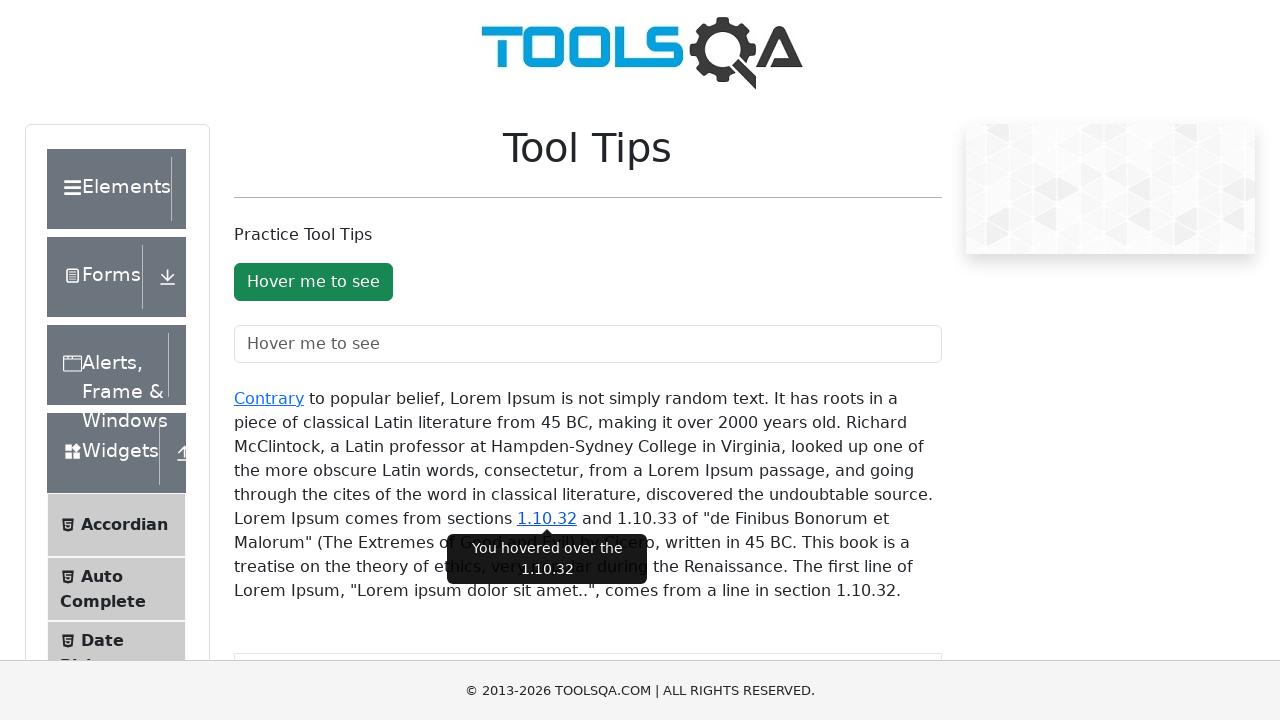